Navigates to the Organizations page and verifies that the main image is displayed

Starting URL: https://famcare.app

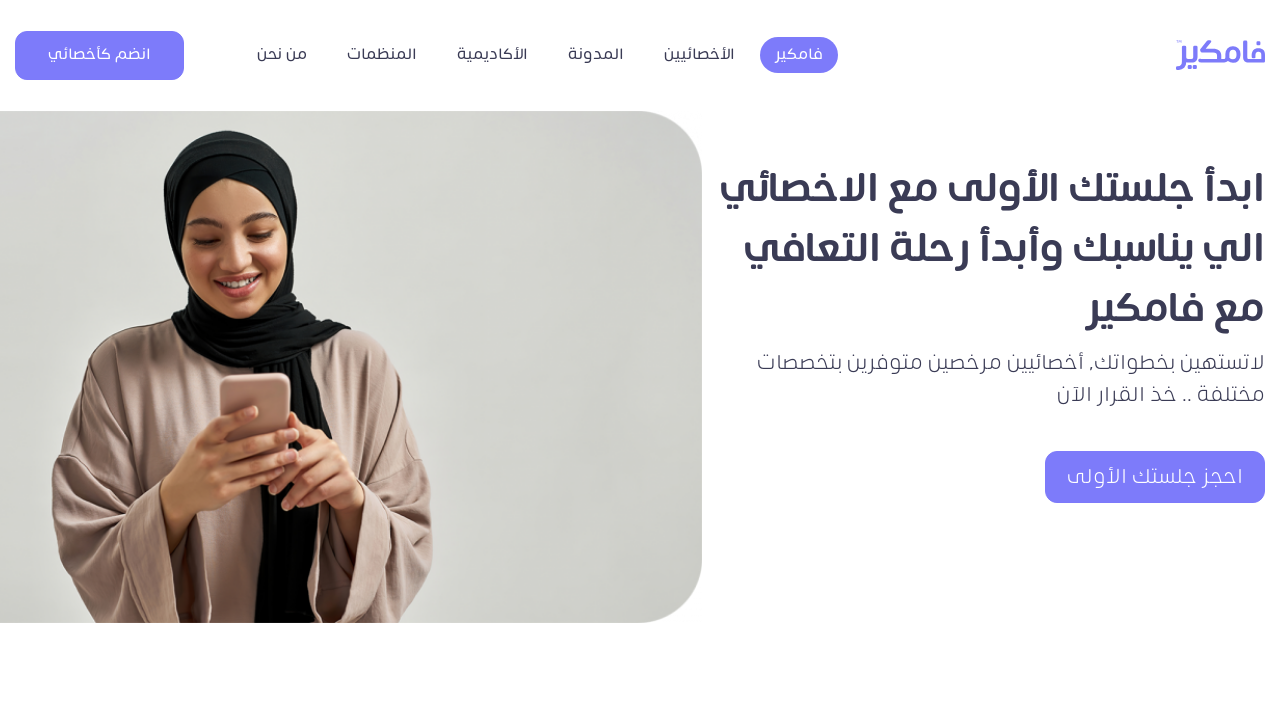

Clicked on Organizations button in navbar at (382, 55) on xpath=//*[@title = 'المنظمات']
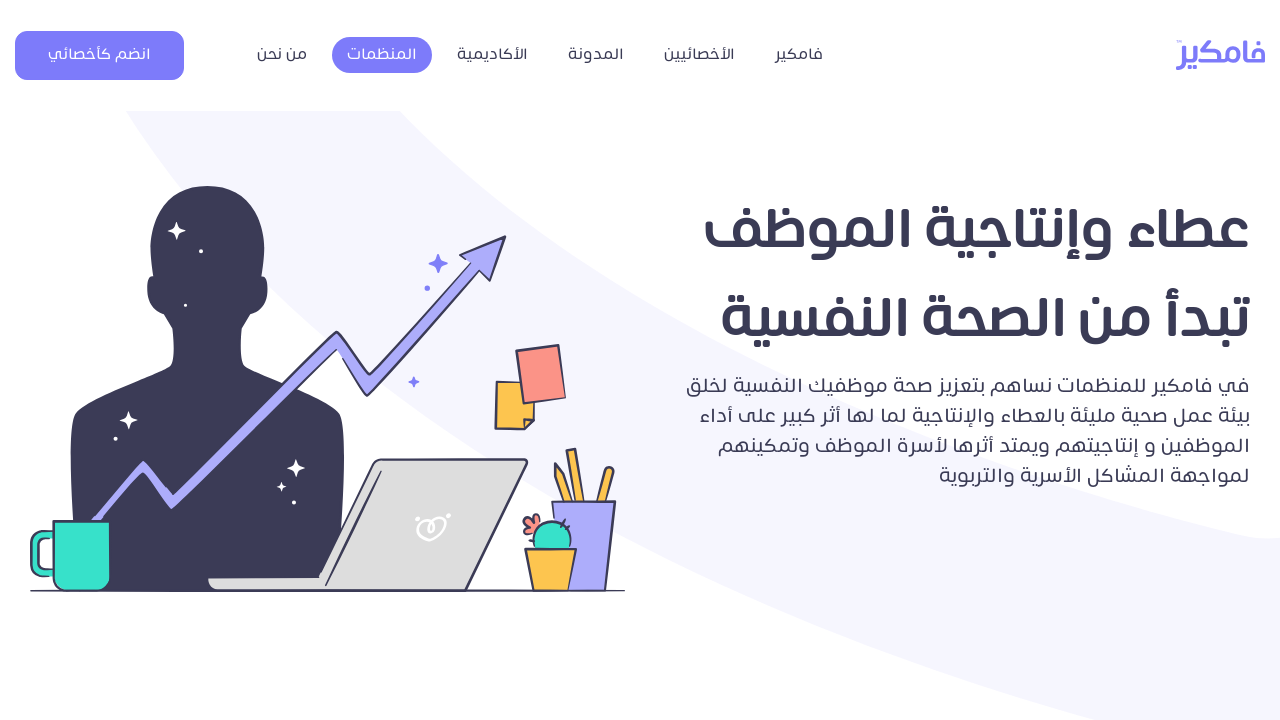

Organizations page main image loaded and is visible
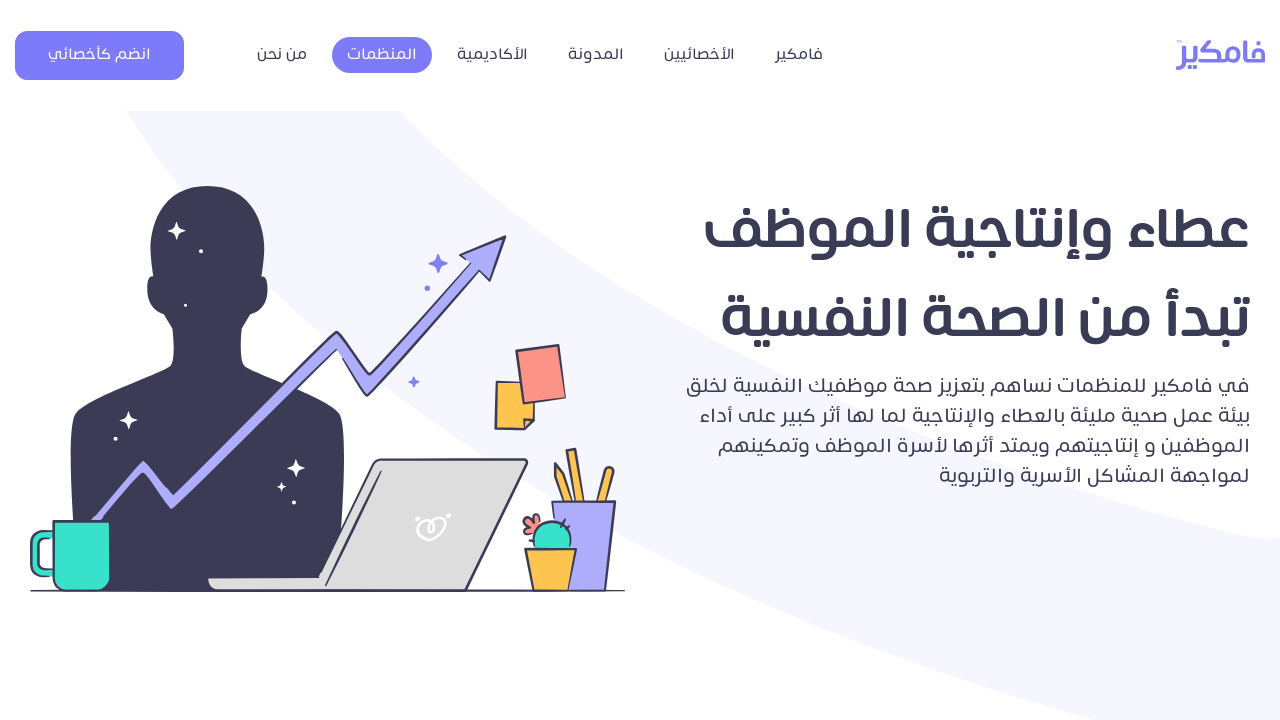

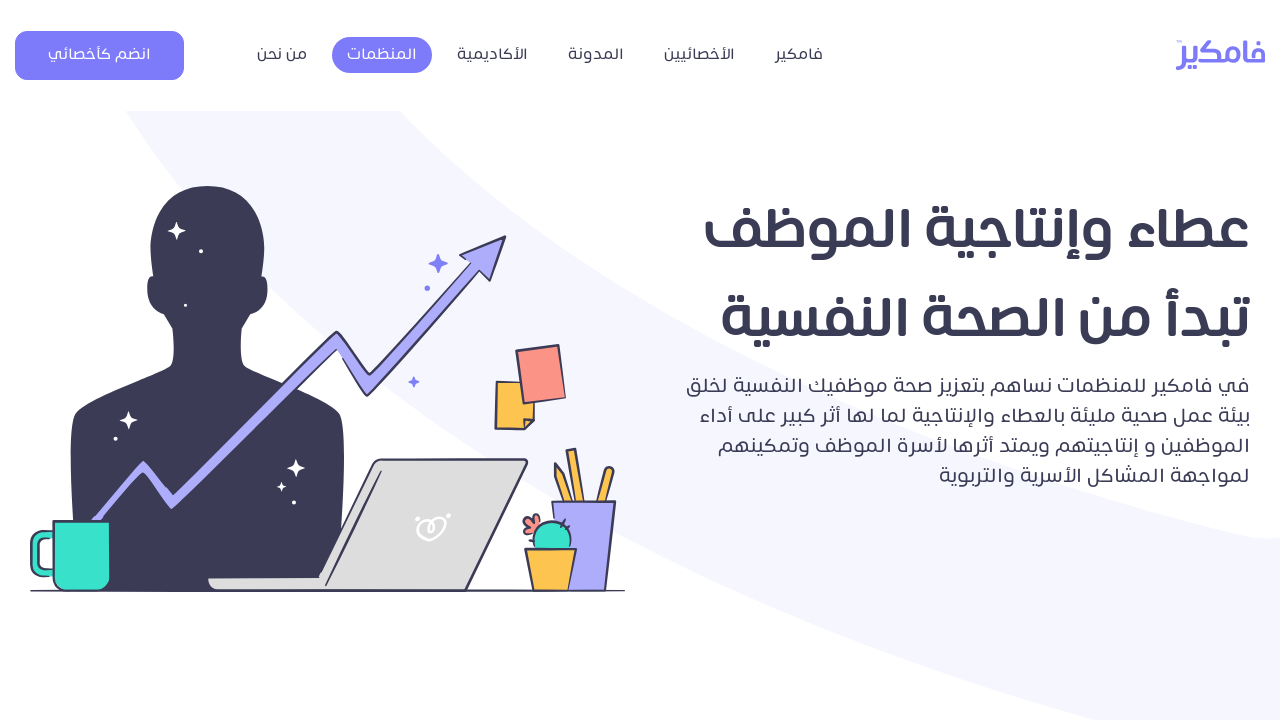